Tests the AssignmentBro.com plagiarism checker by selecting paper type, entering title and text, and submitting for plagiarism check

Starting URL: https://assignmentbro.com/plagiarism-checker

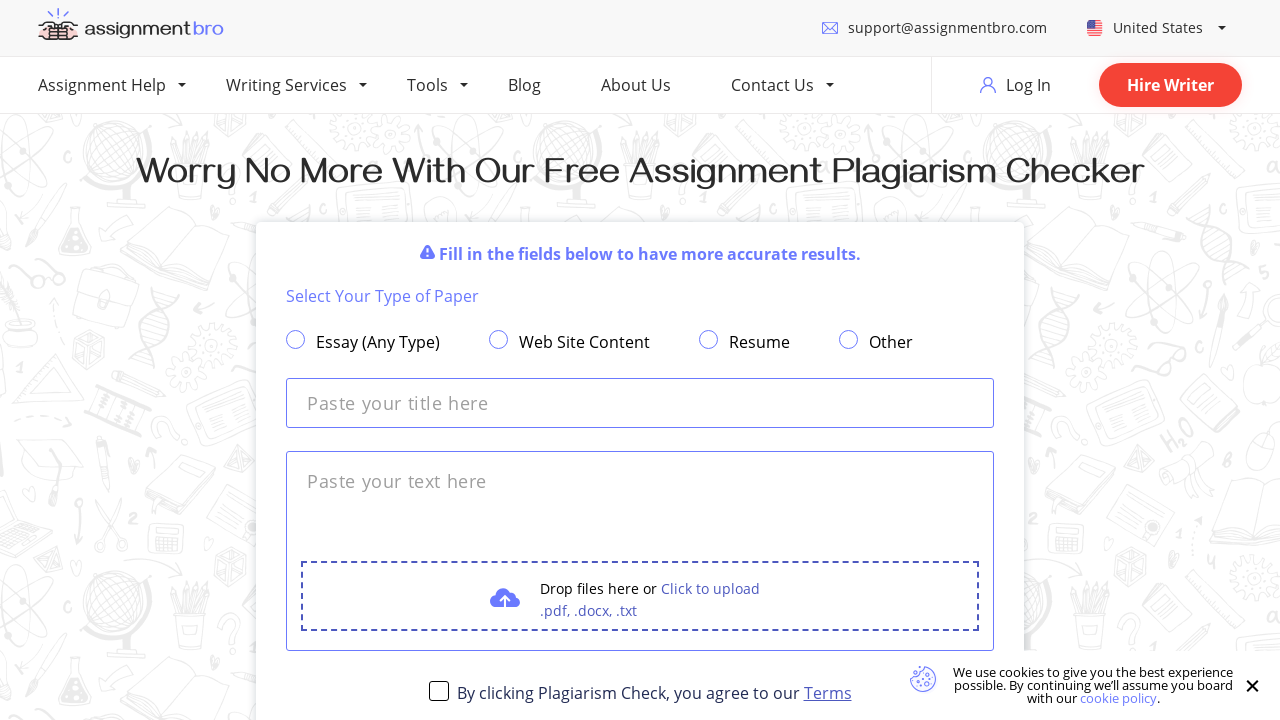

Selected paper type radio button at (570, 343) on xpath=//*[@id="types_papers"]/label[2]
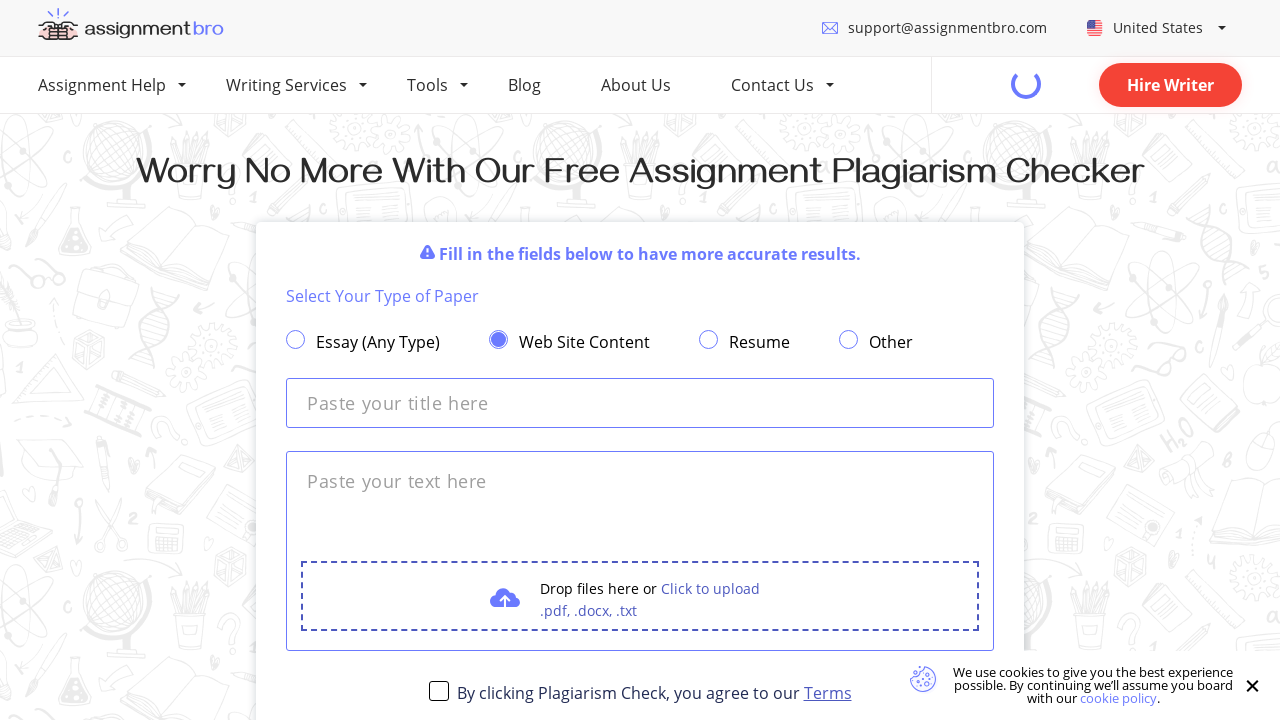

Filled title field with 'My Test Project' on //*[@id="plagiarism_checker_wrapper"]/div/input
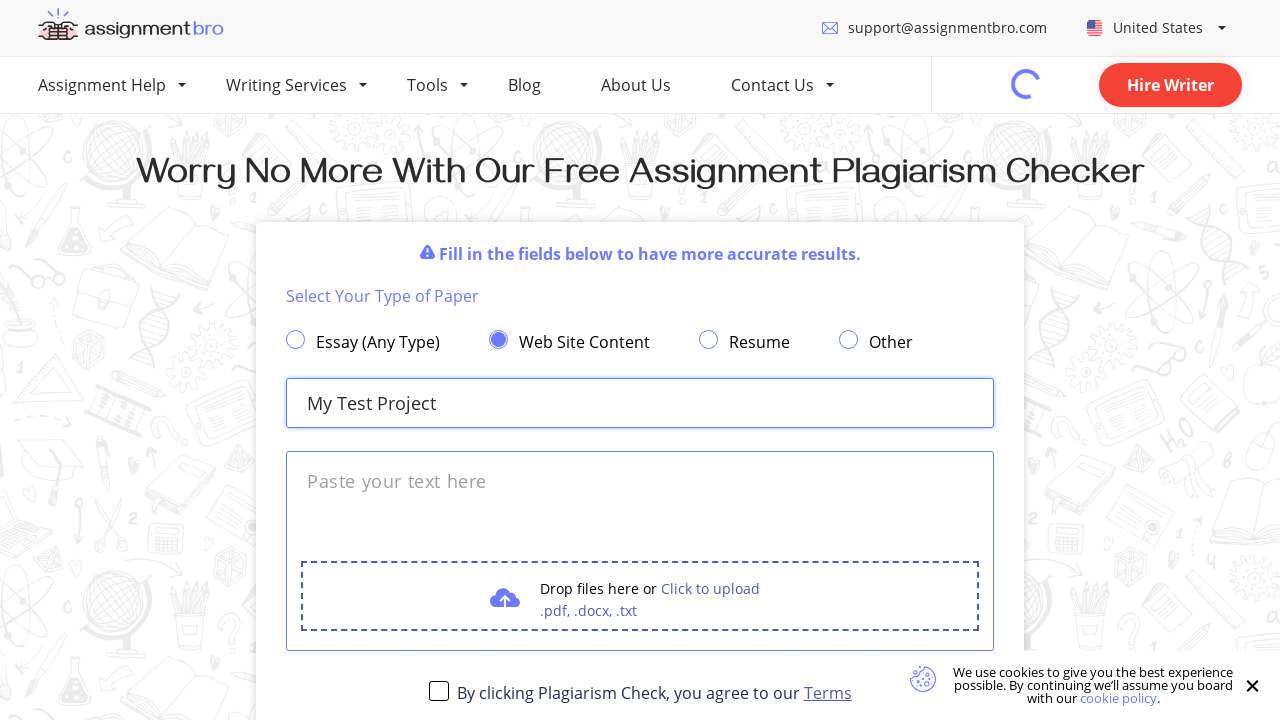

Waited 500ms for page to settle
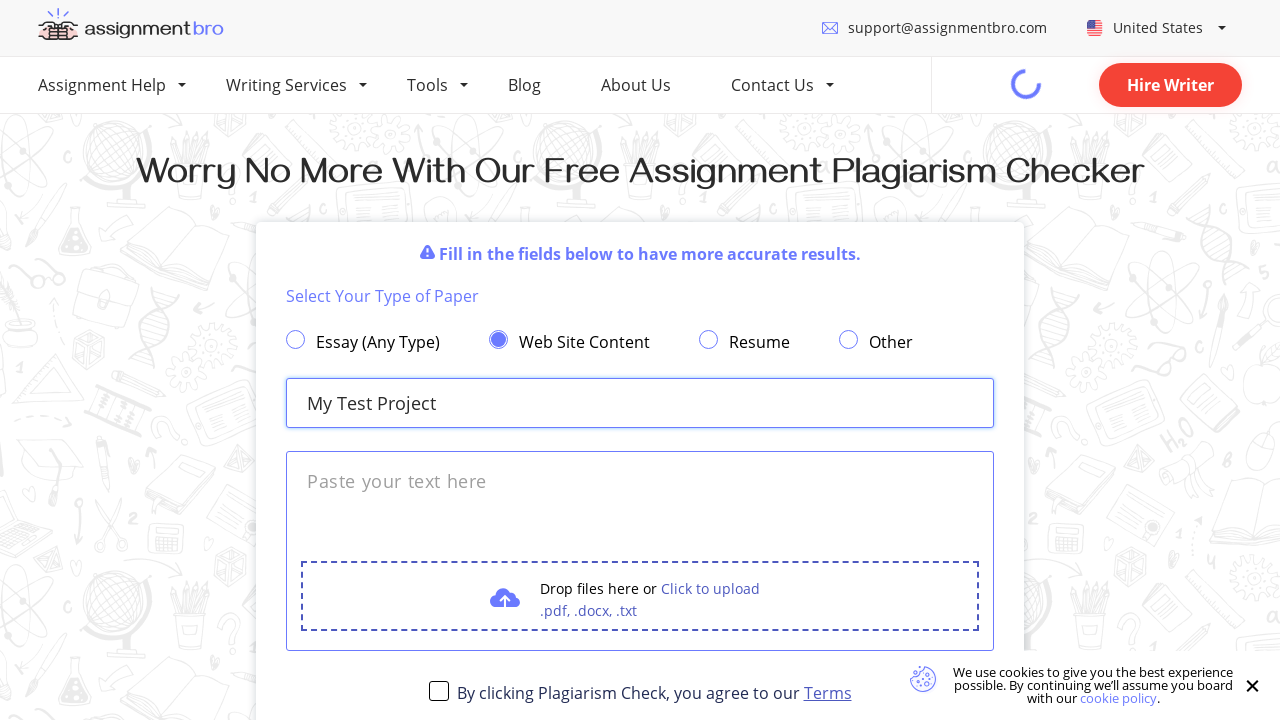

Filled text area with sample text about technology
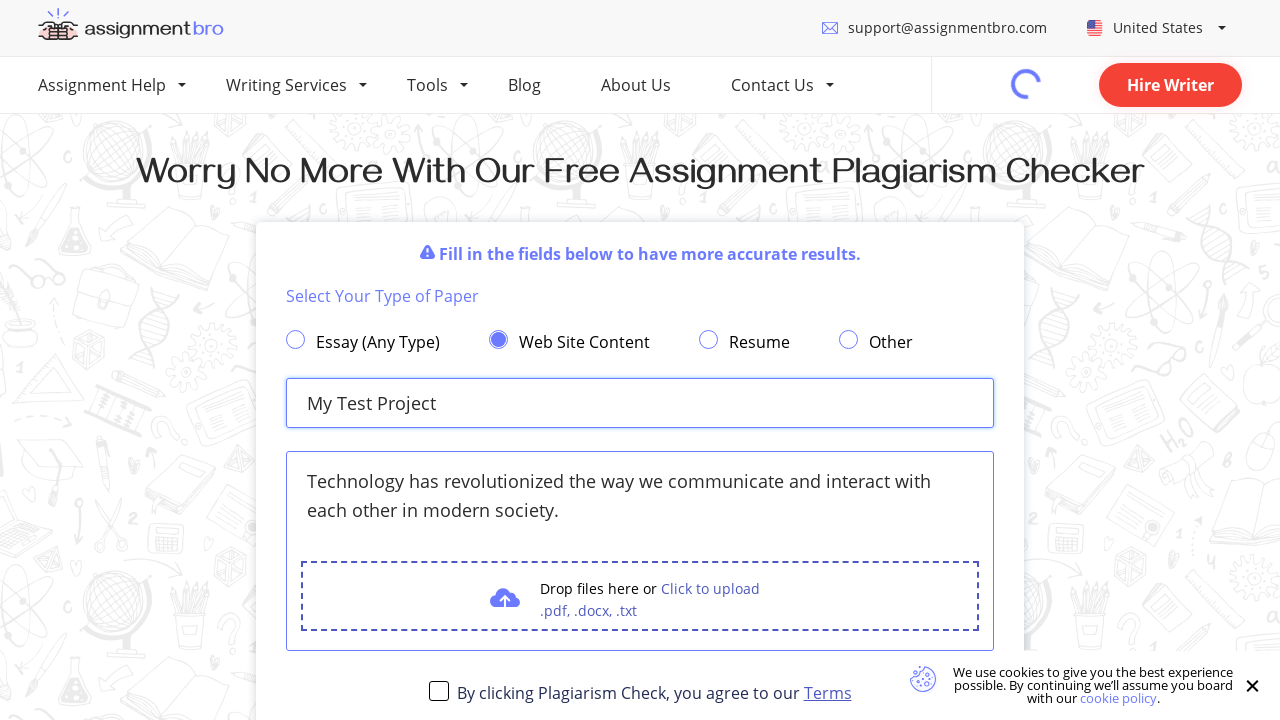

Clicked terms and conditions checkbox at (438, 691) on xpath=//*[@id="plagiarism_checker_wrapper"]/div/div[6]/label/span
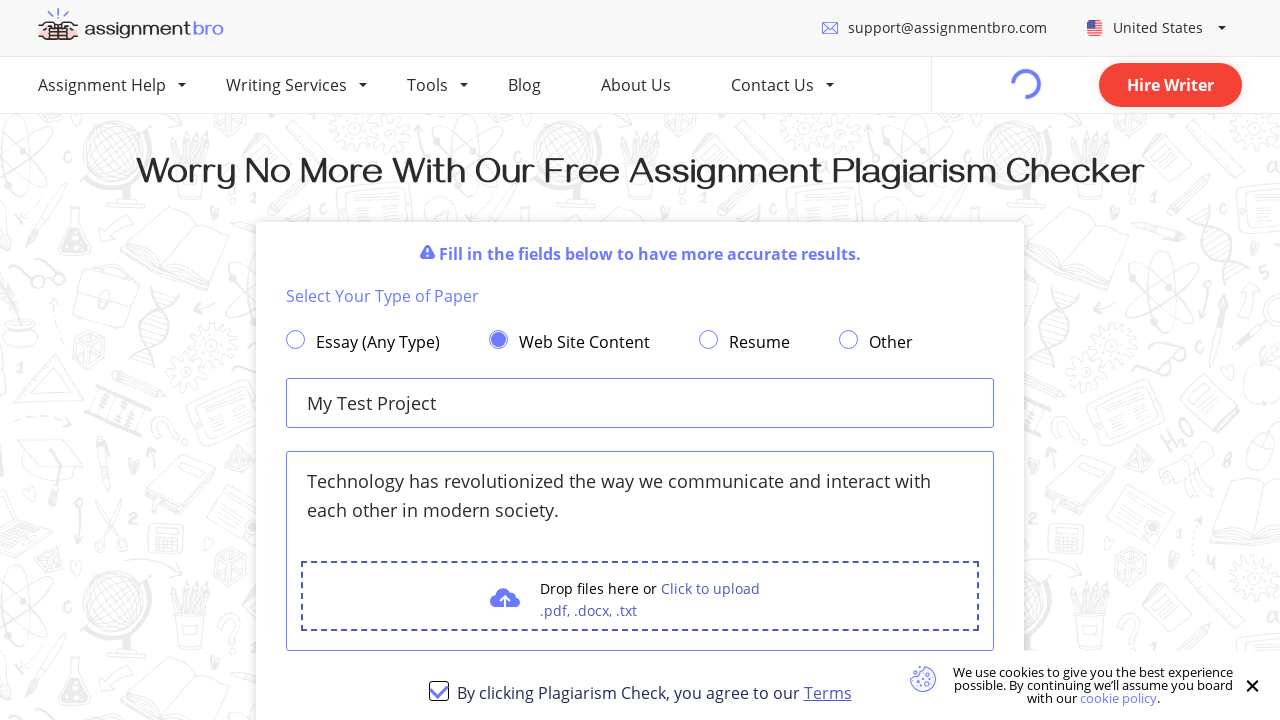

Waited 1000ms after accepting terms
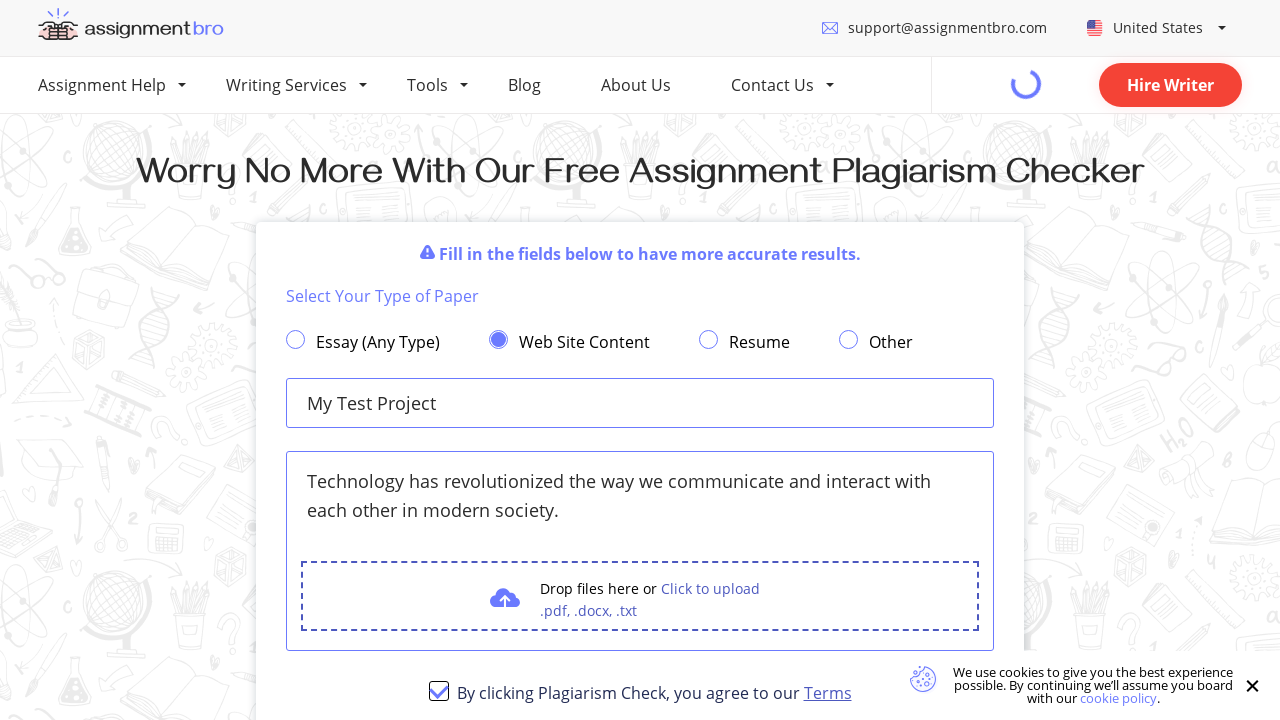

Clicked plagiarism check button to submit at (640, 360) on xpath=//*[@id="plagiarism_checker_wrapper"]/div/div[7]/button
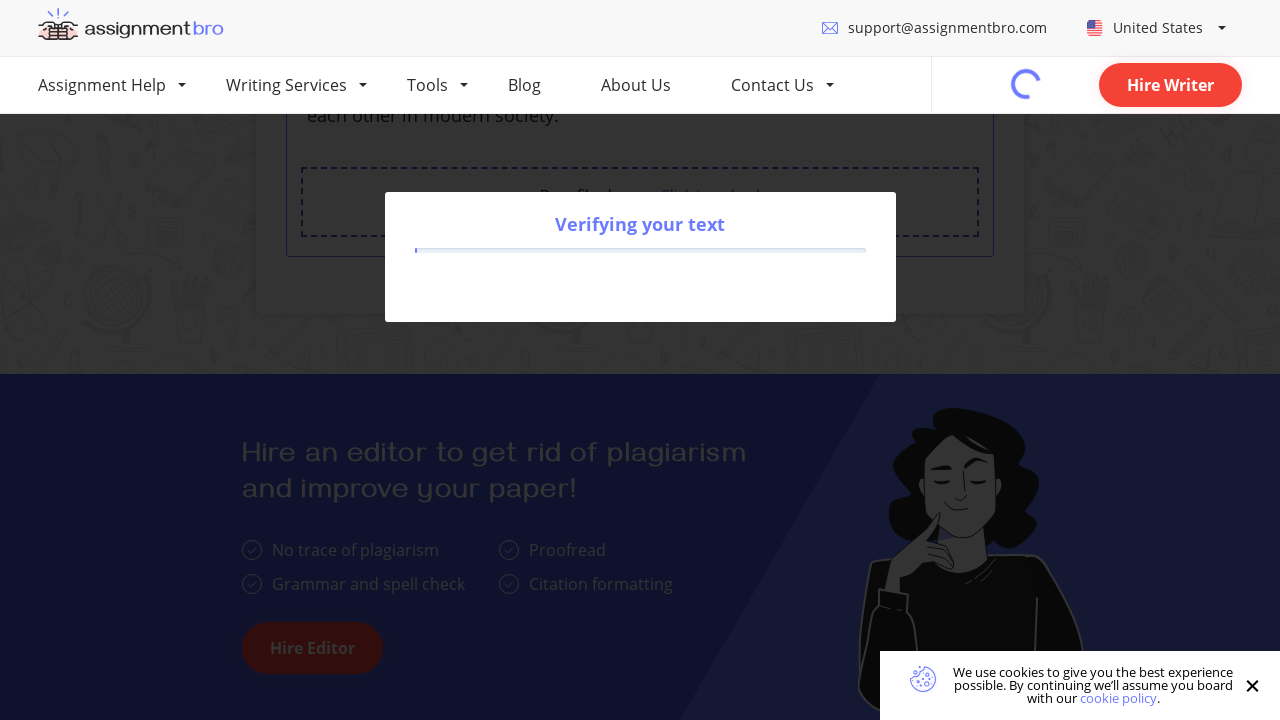

Plagiarism percentage result element appeared
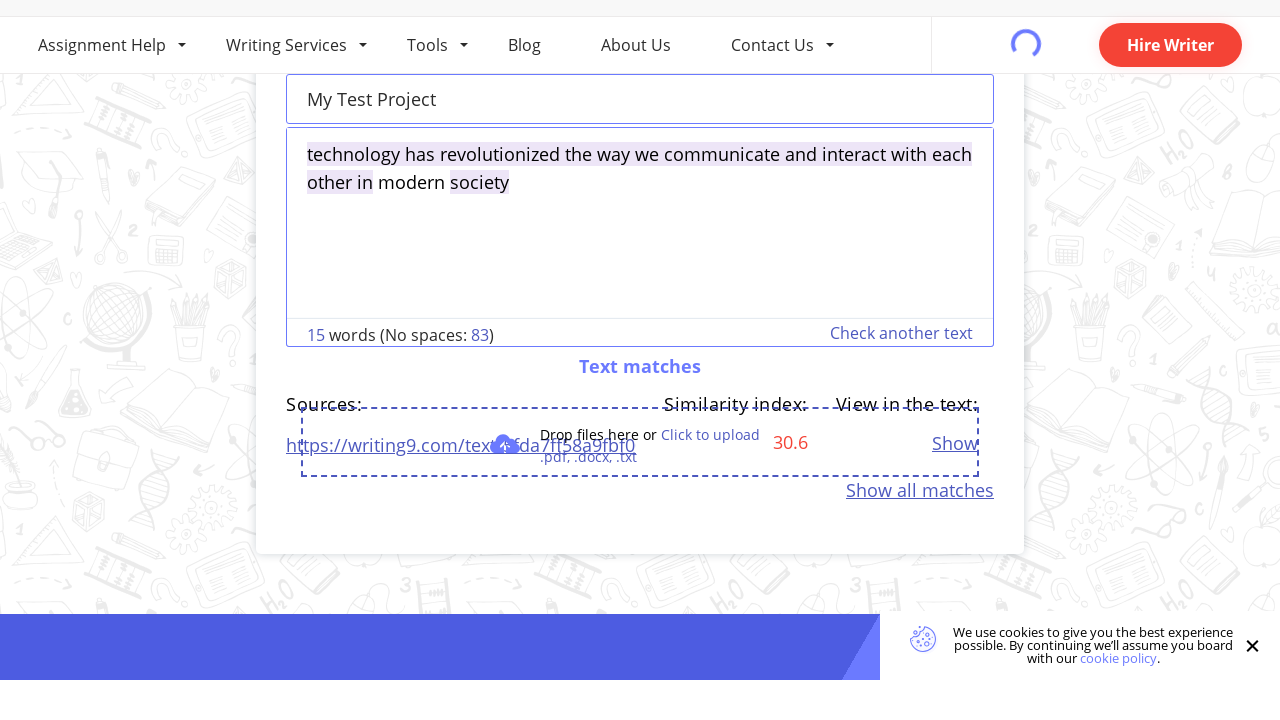

Unique percentage result element appeared
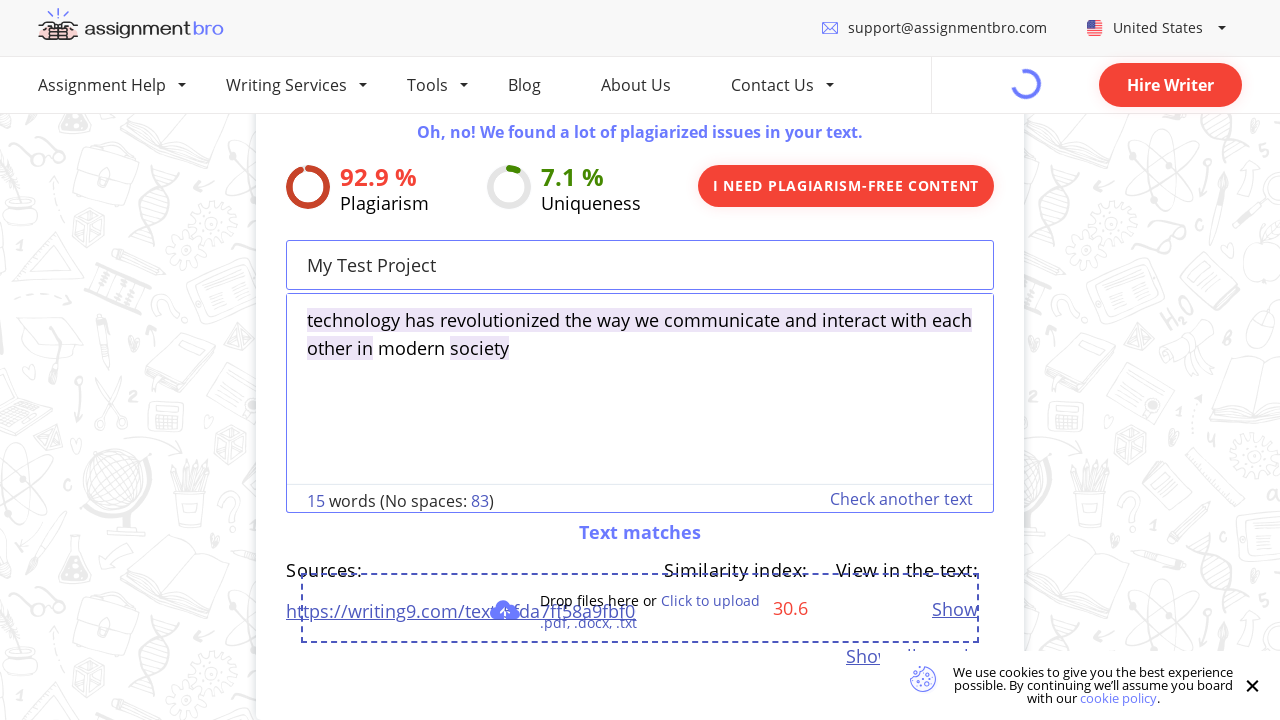

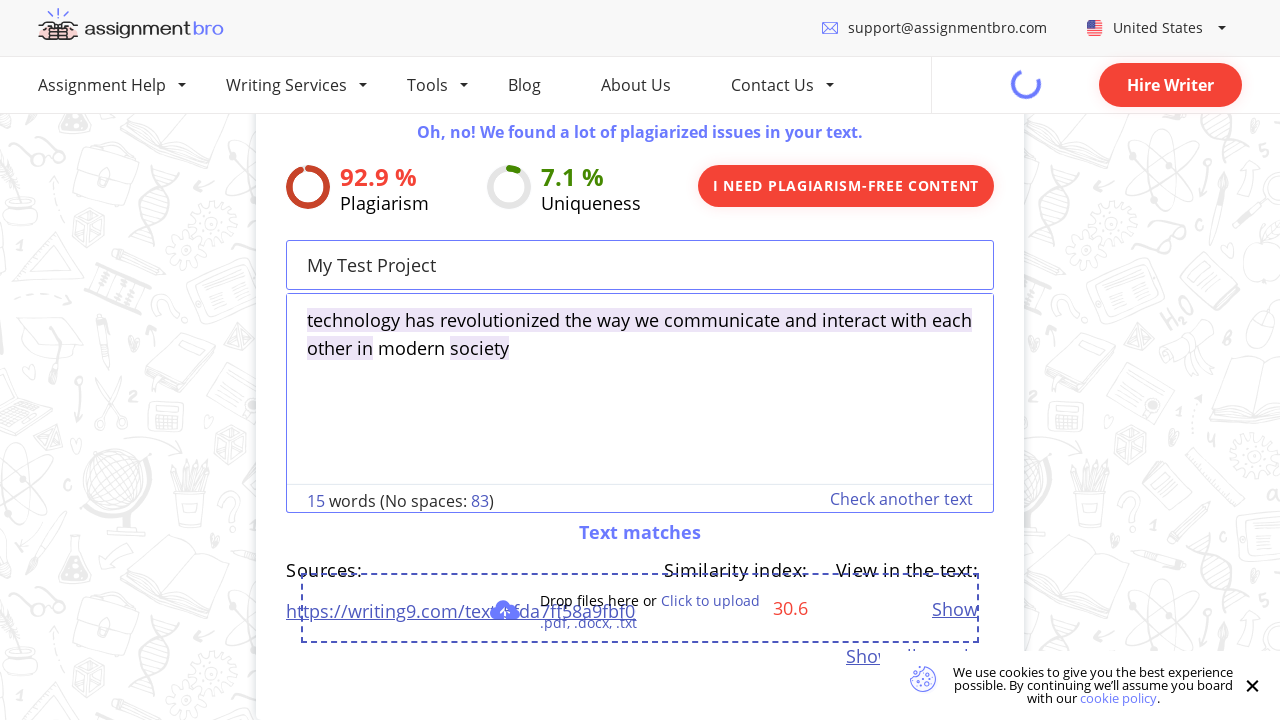